Tests dropdown selection by selecting Option 2 from the dropdown menu and verifying the selection

Starting URL: https://the-internet.herokuapp.com/dropdown

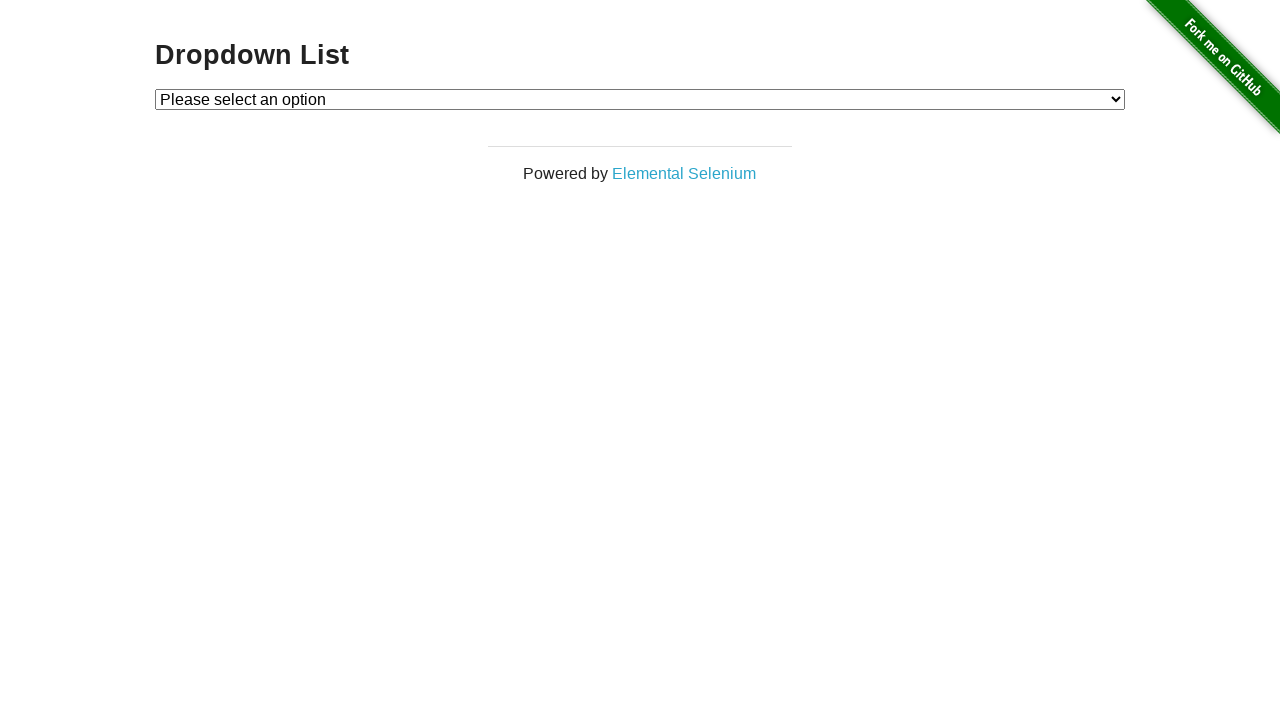

Dropdown menu loaded and is visible
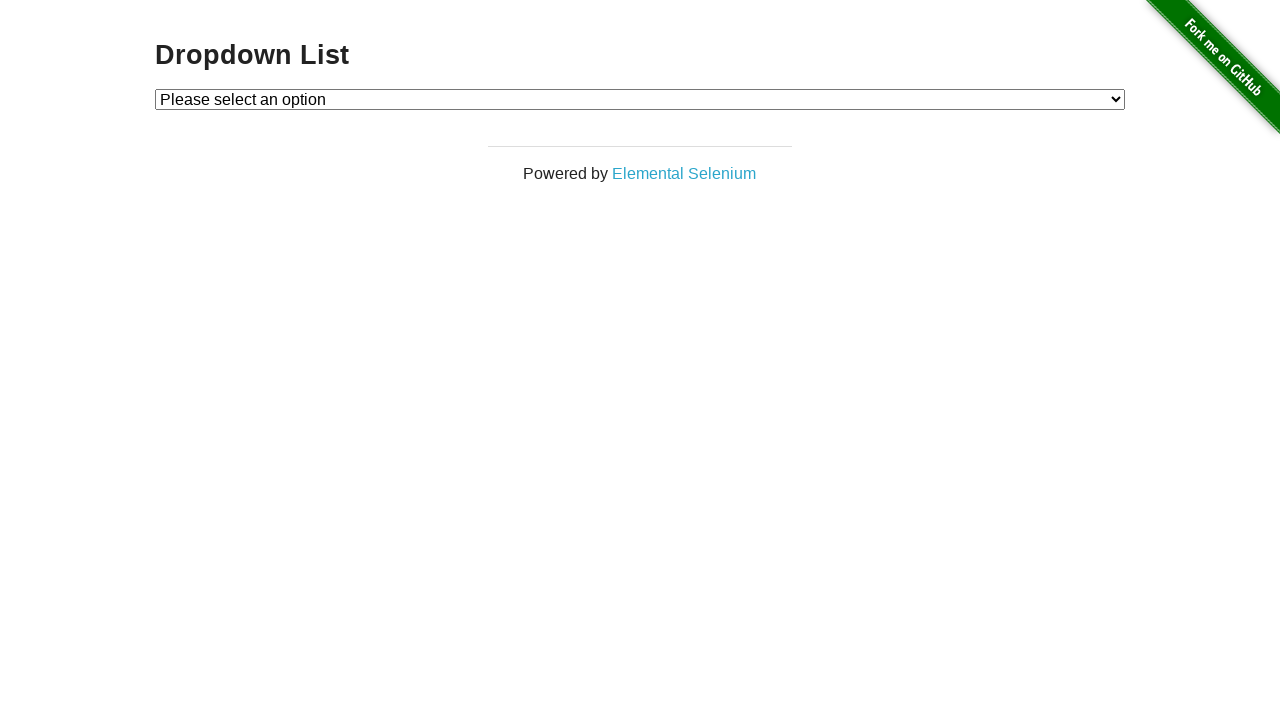

Selected 'Option 2' from the dropdown menu on #dropdown
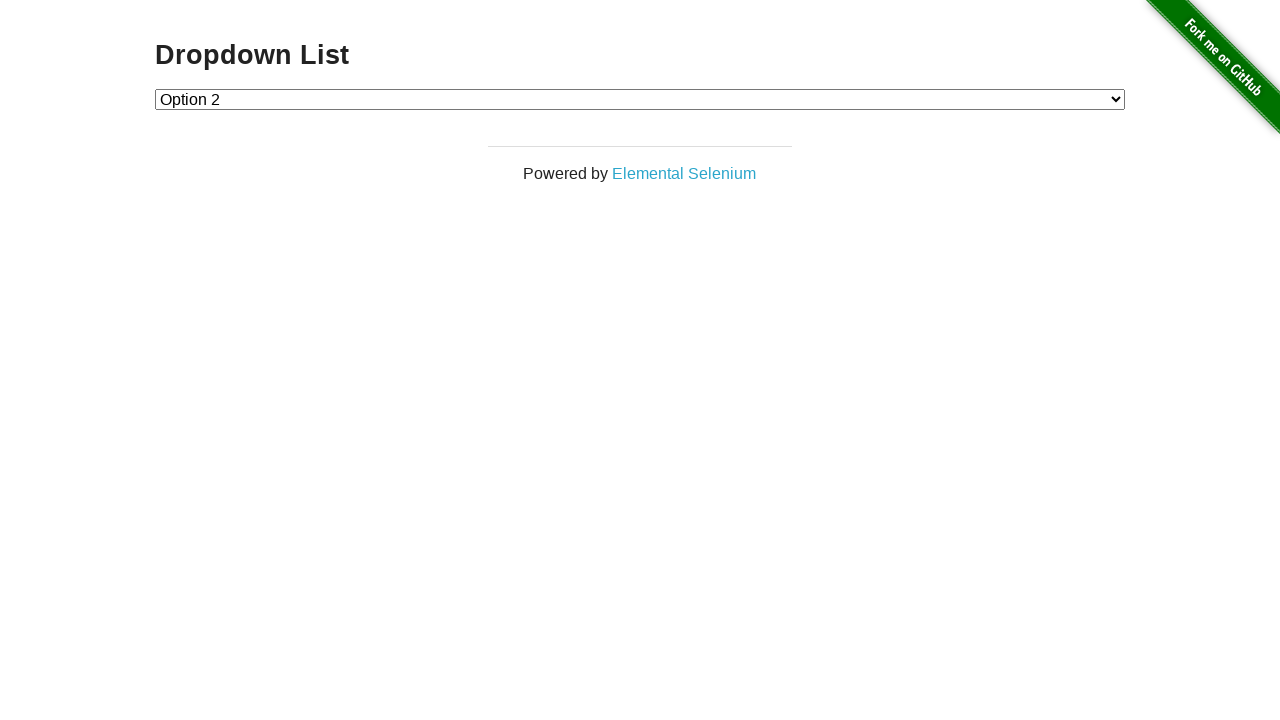

Retrieved the selected value from dropdown
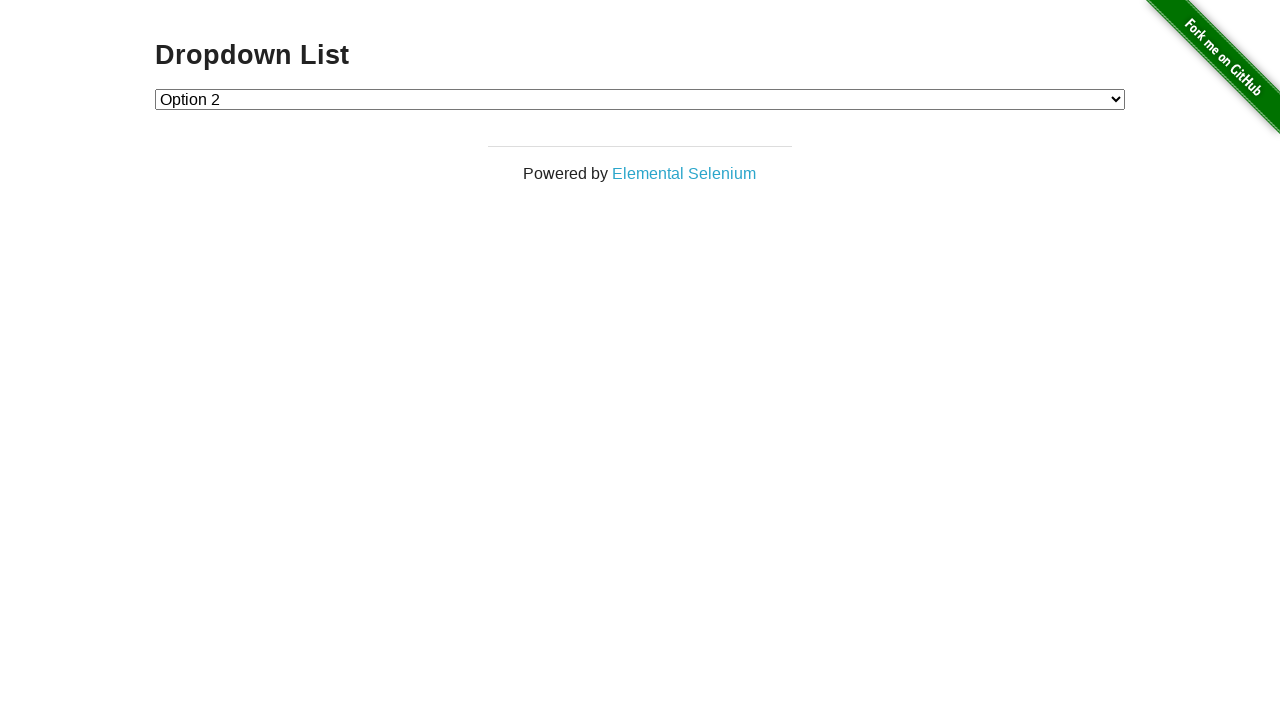

Verified that the selected value is '2' (Option 2)
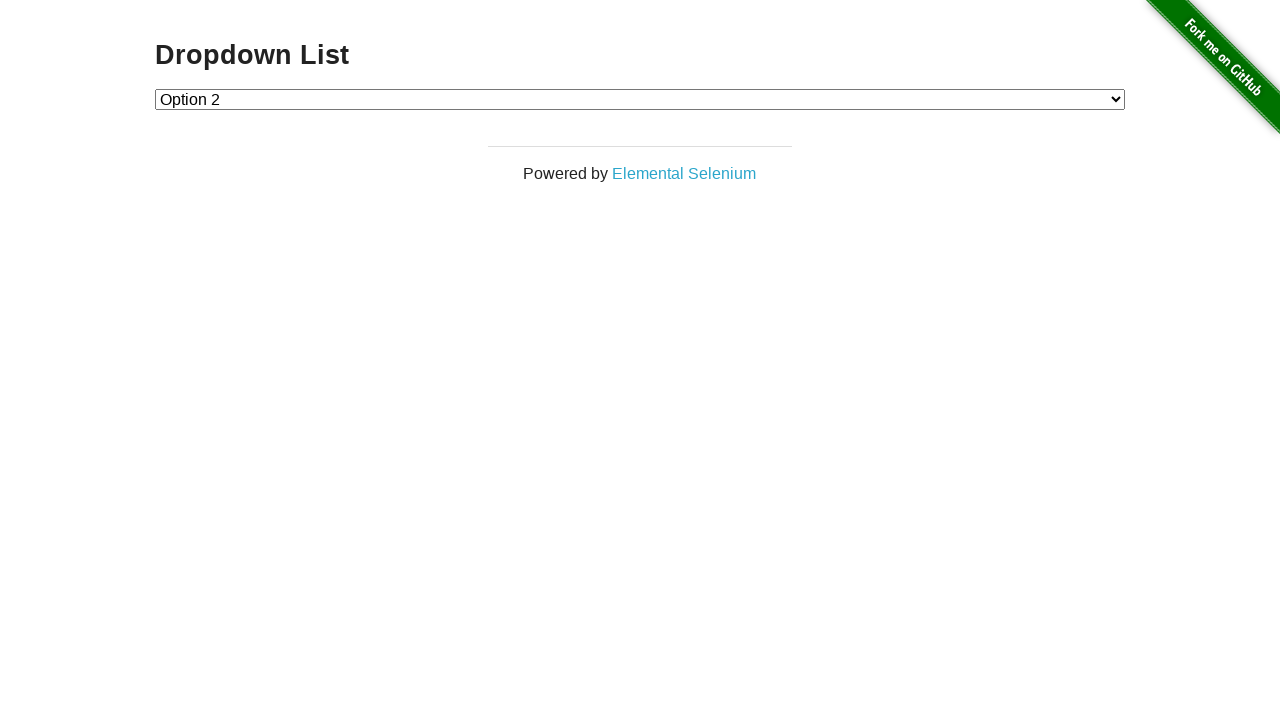

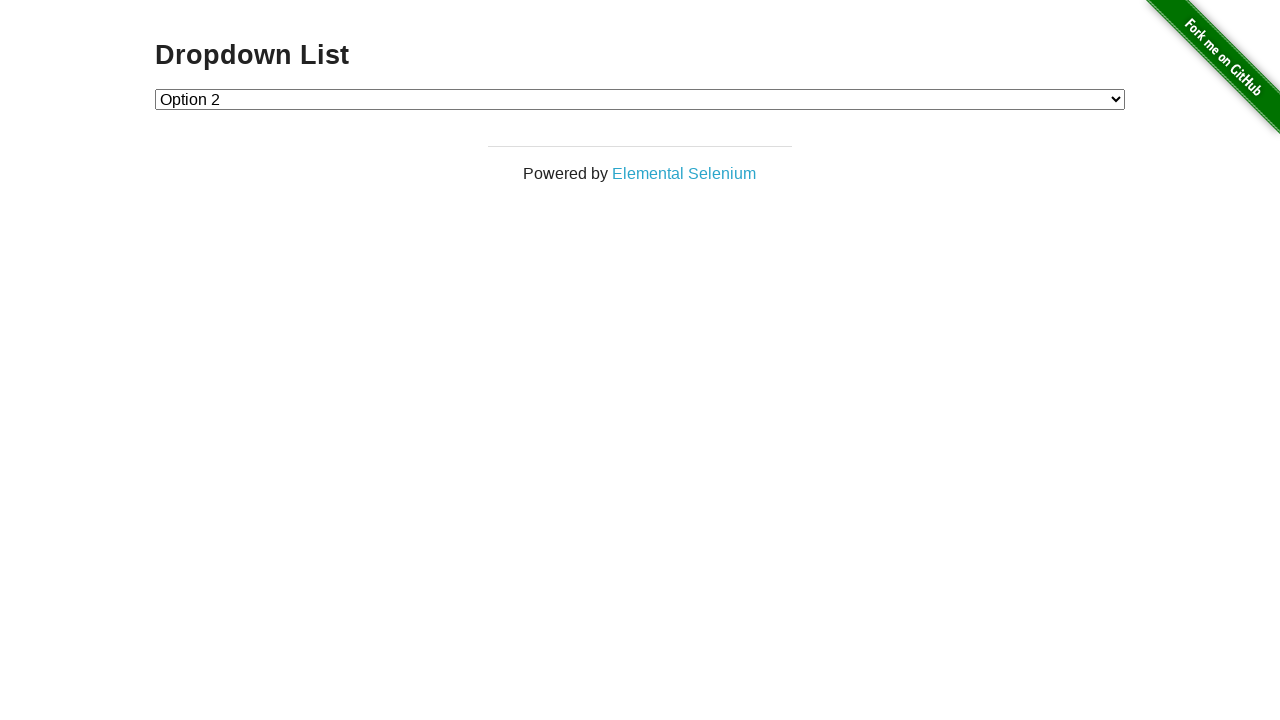